Tests registration form validation when confirm password doesn't match - fills form with mismatched passwords and verifies error

Starting URL: https://alada.vn/tai-khoan/dang-ky.html

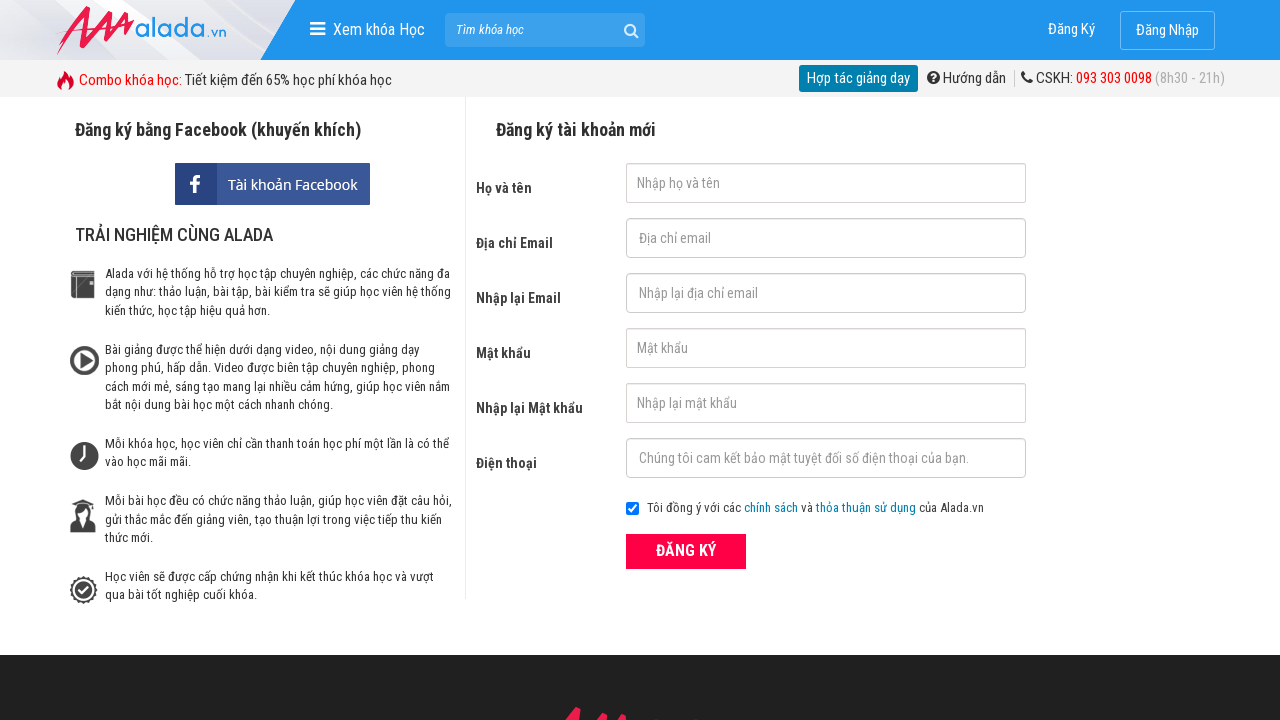

Filled first name field with 'BinhTT' on #txtFirstname
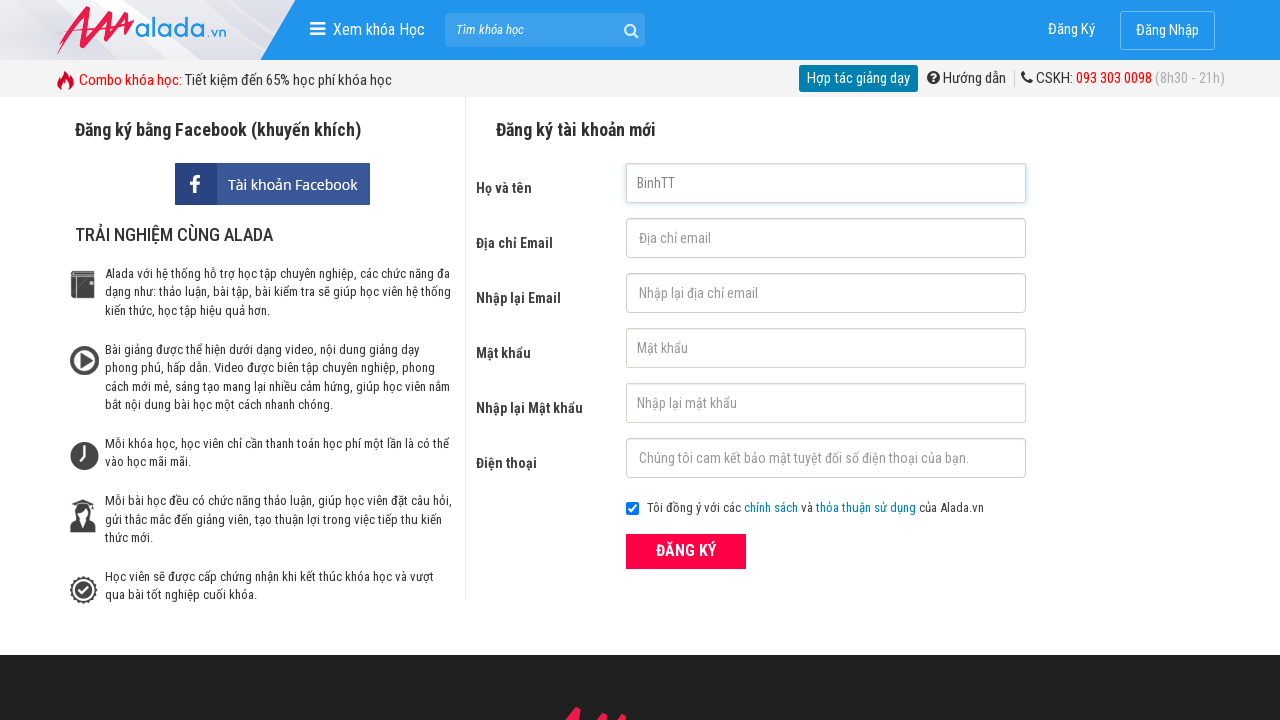

Filled email field with 'abc@gmail.com' on #txtEmail
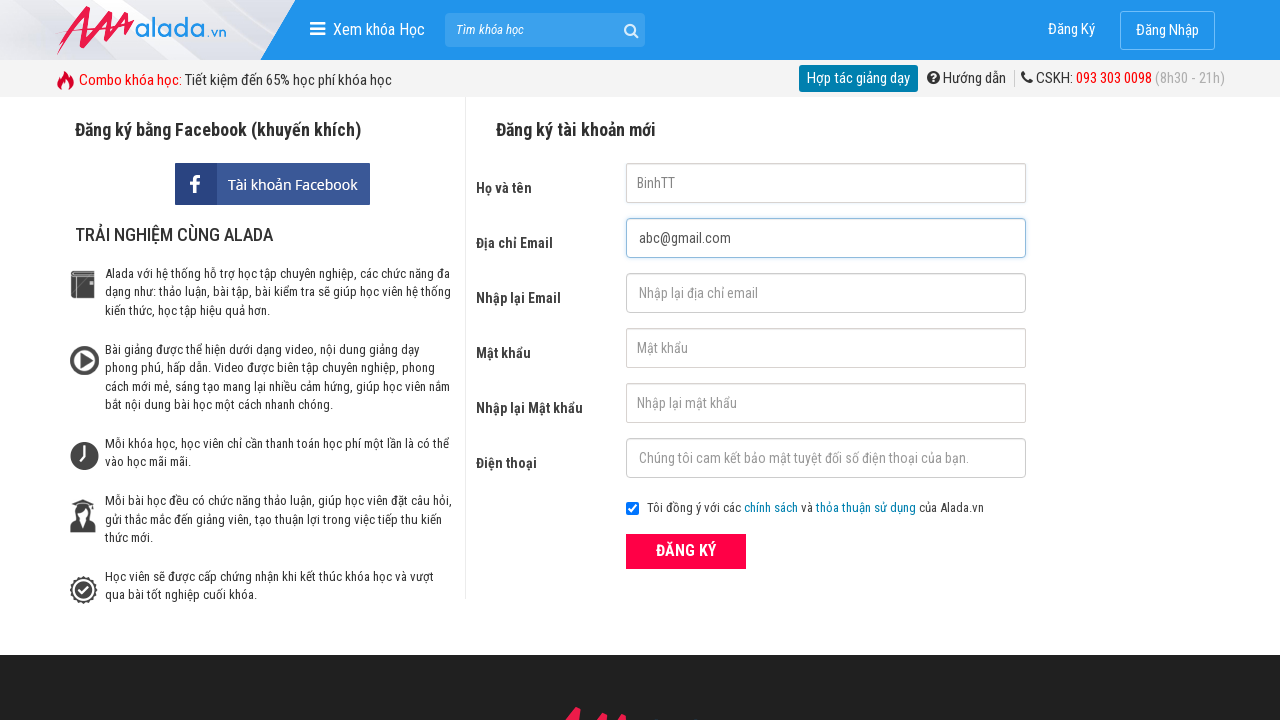

Filled confirm email field with 'abc@gmail.com' on #txtCEmail
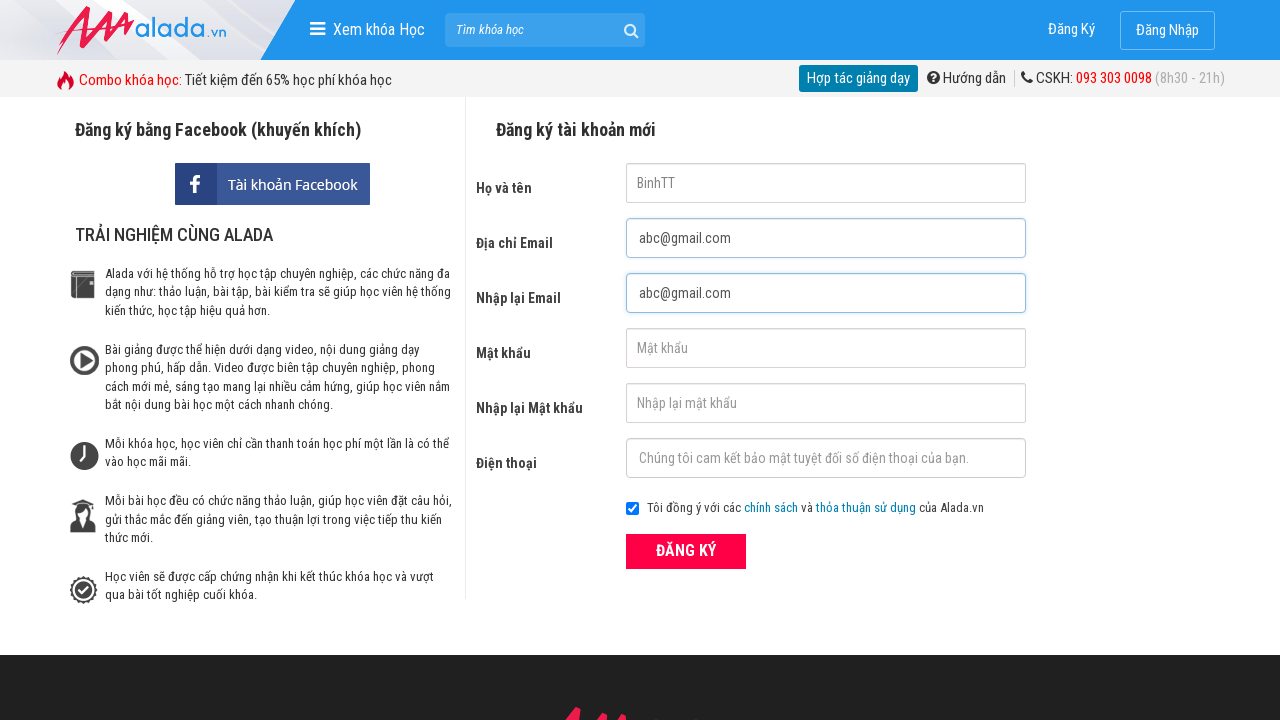

Filled password field with '123456' on input[name='txtPassword']
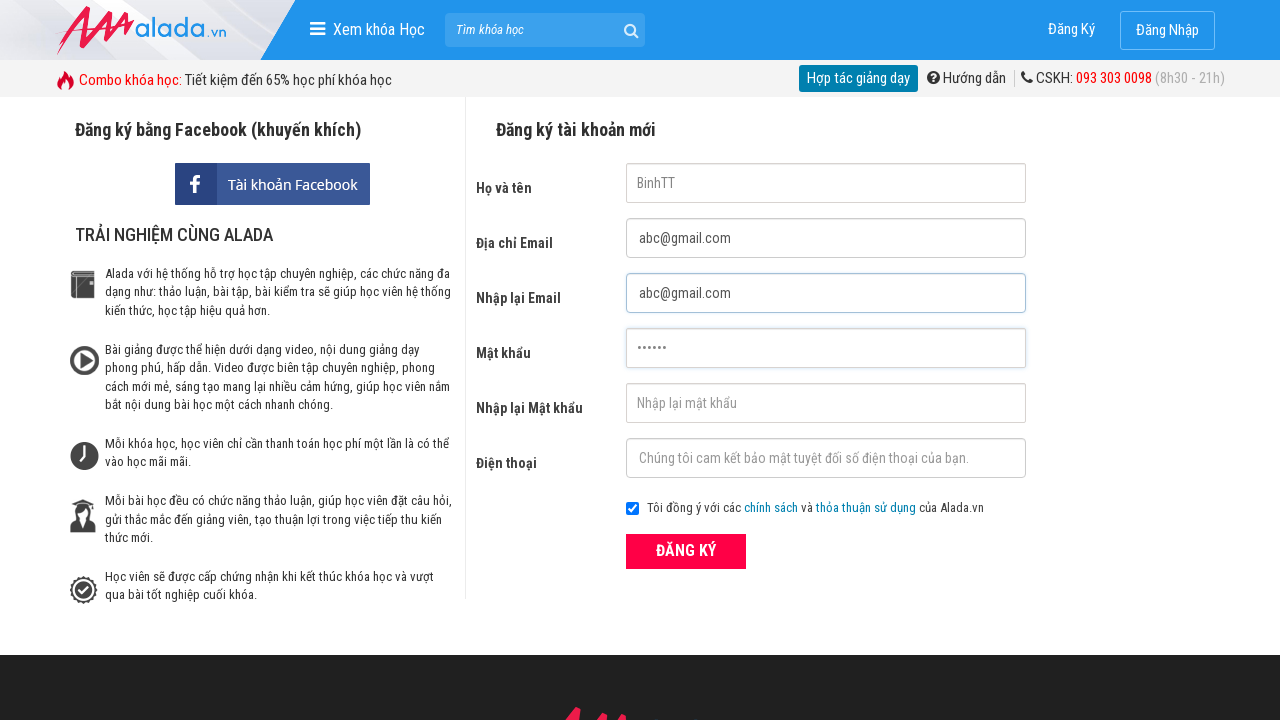

Filled confirm password field with mismatched password '456123' on input[name='txtCPassword']
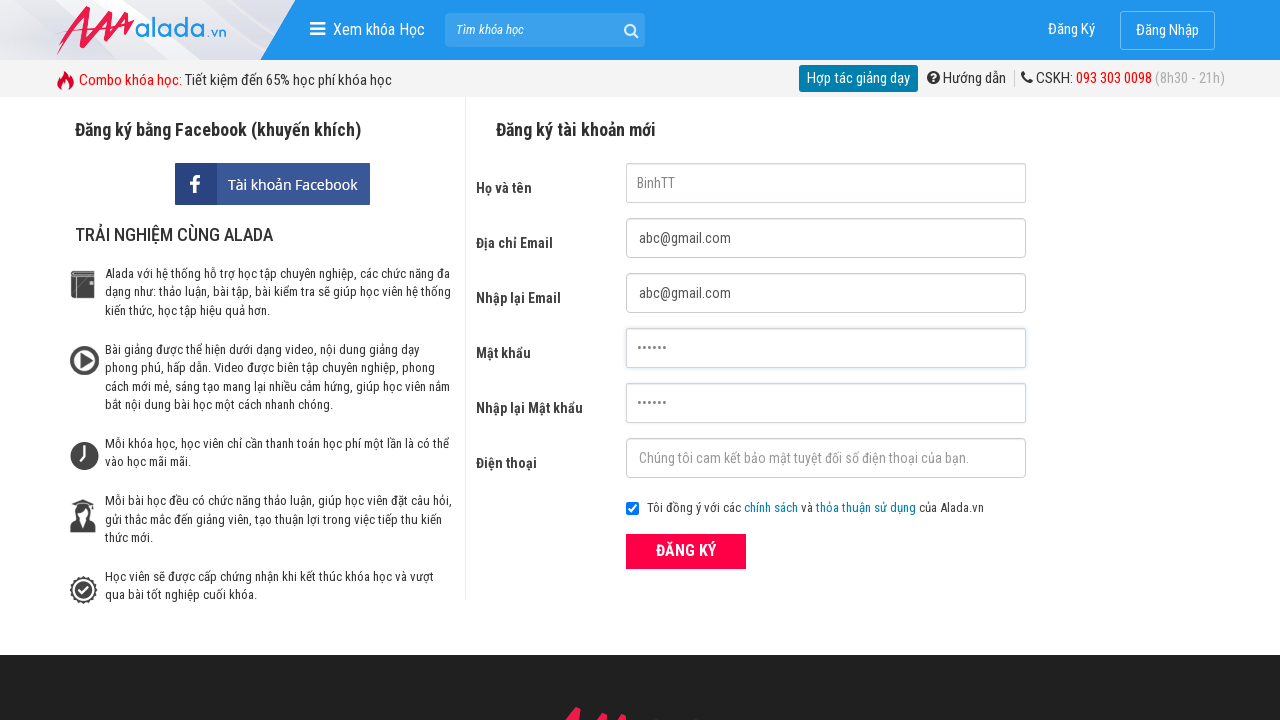

Filled phone field with '0986986745' on input[name='txtPhone']
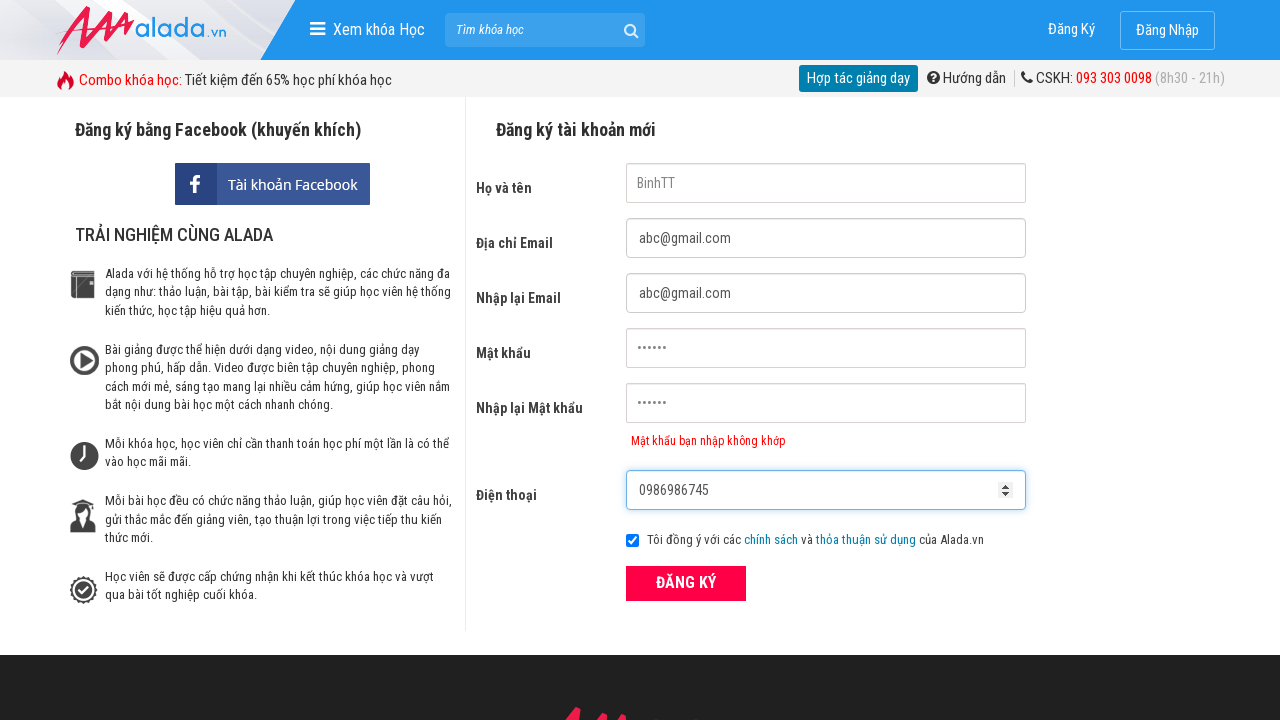

Clicked ĐĂNG KÝ (Register) button at (686, 583) on xpath=//div[@class='field_btn']//button[text()='ĐĂNG KÝ']
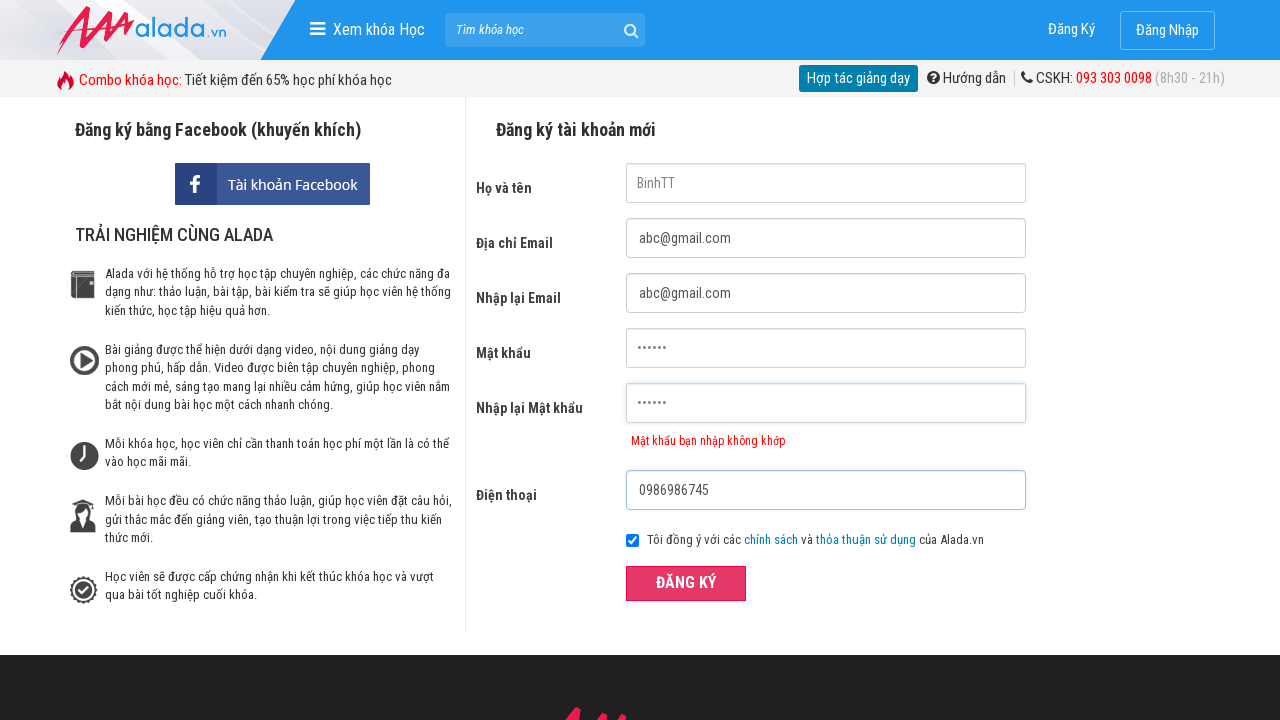

Confirm password error message appeared, validating mismatched passwords were rejected
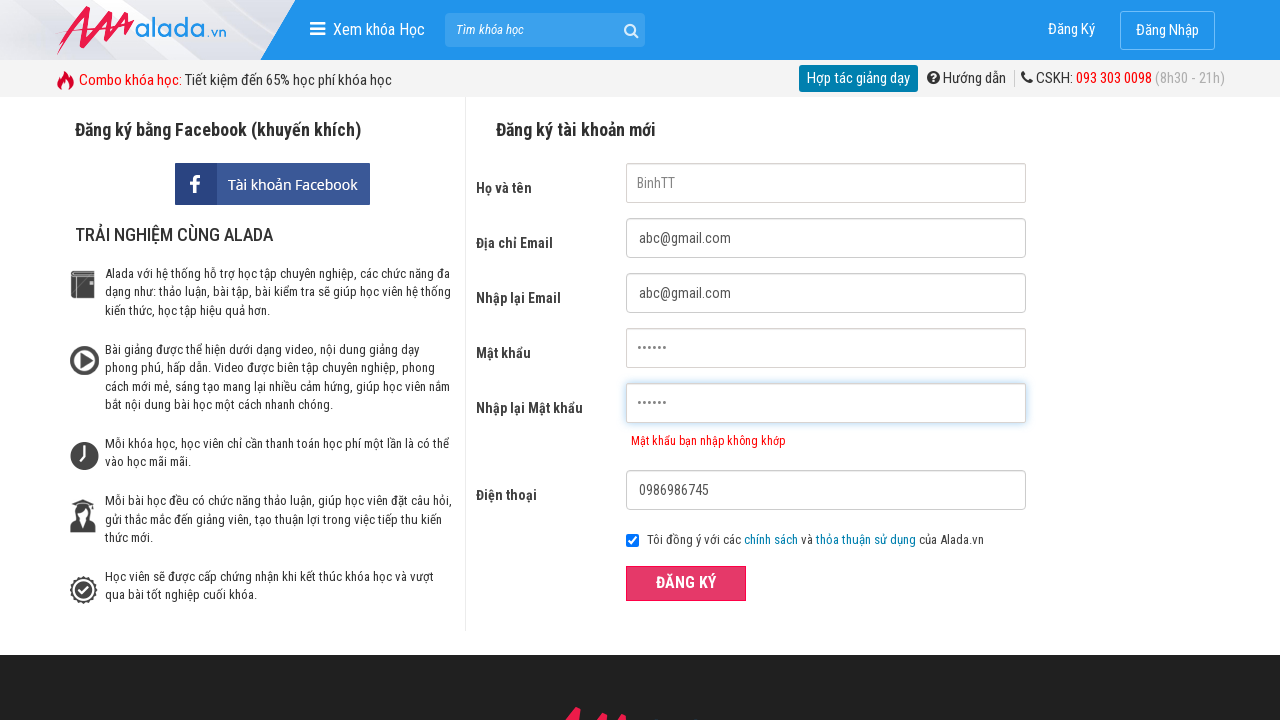

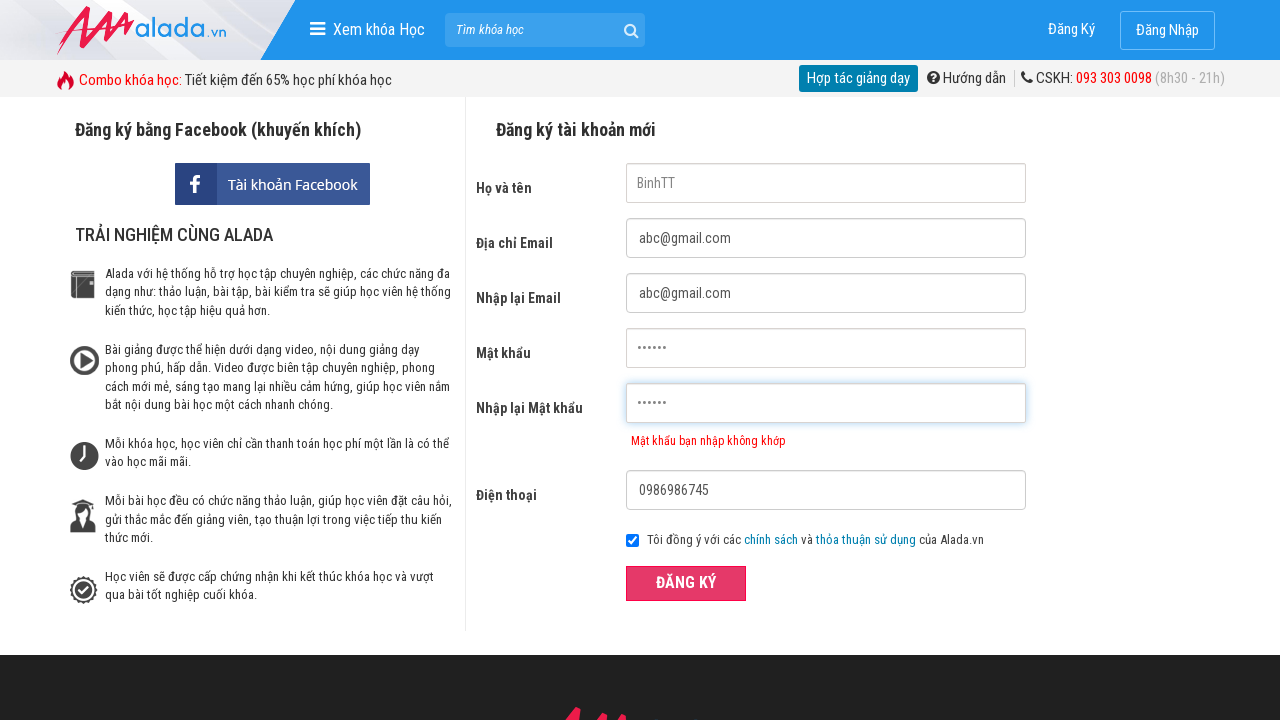